Tests AJAX functionality by clicking a button and waiting for dynamically loaded content to appear on the page

Starting URL: http://uitestingplayground.com/ajax

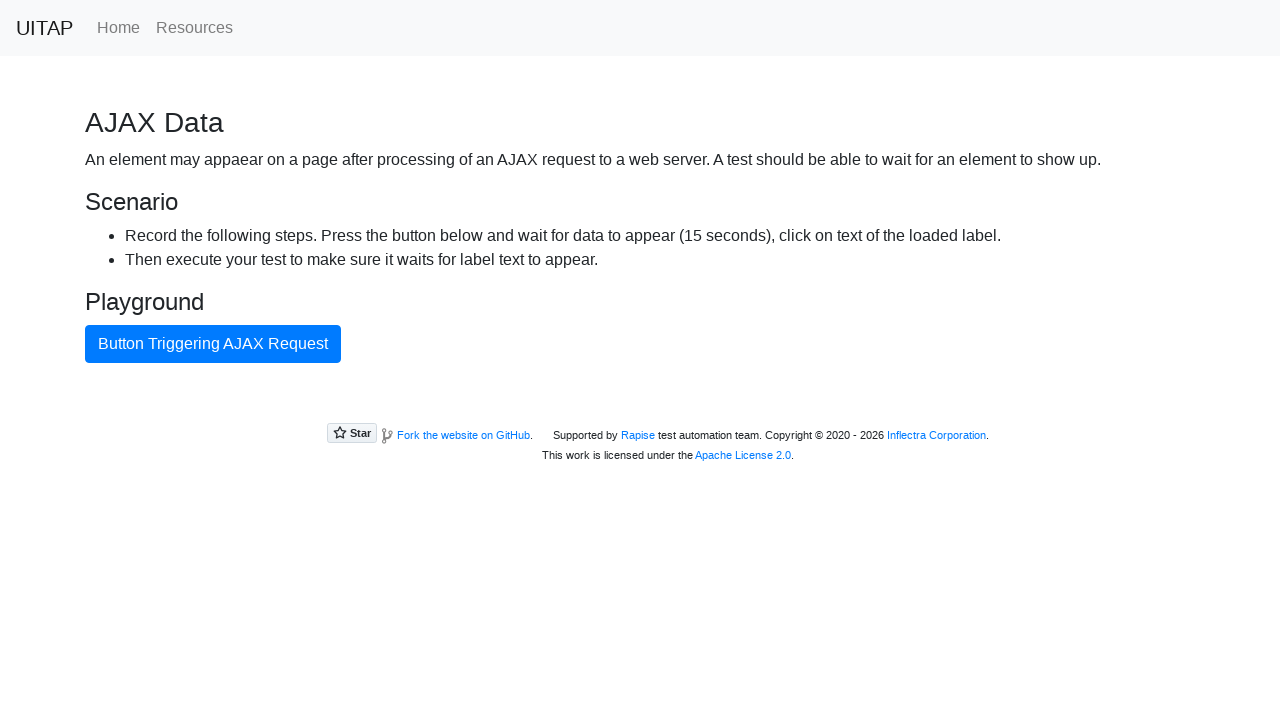

Clicked AJAX button to trigger data loading at (213, 344) on #ajaxButton
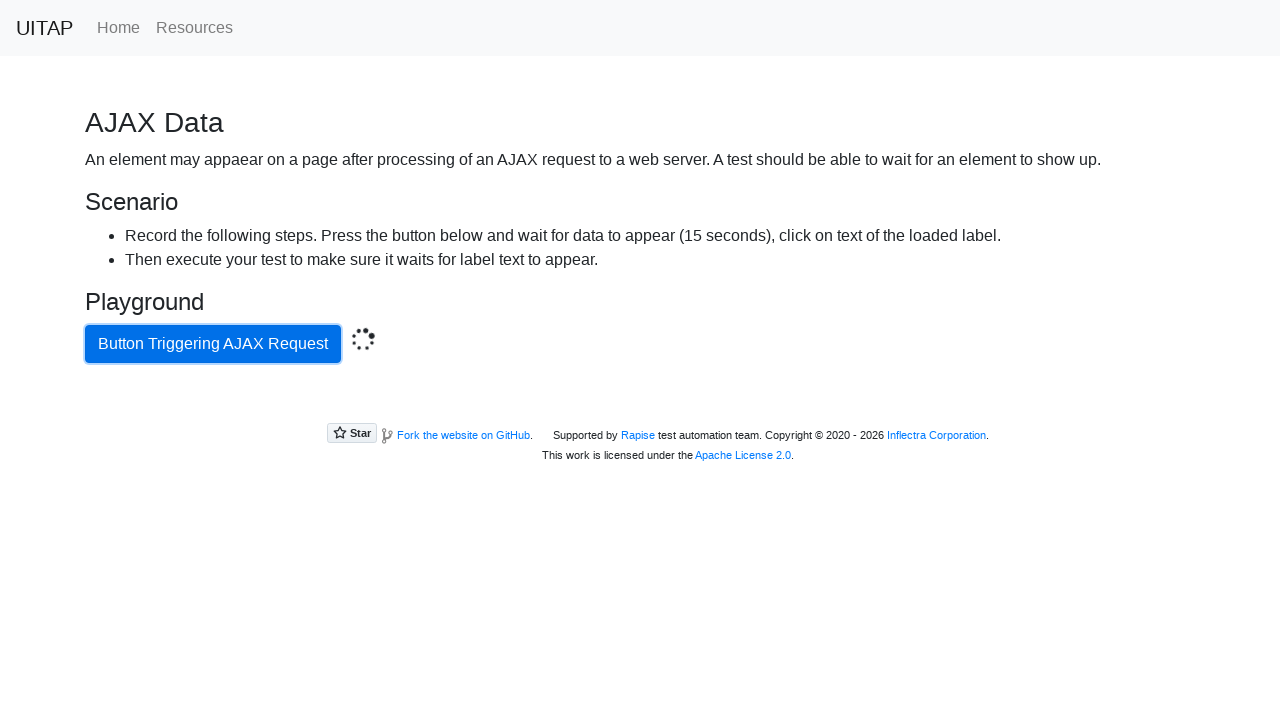

Waited for AJAX-loaded content to appear
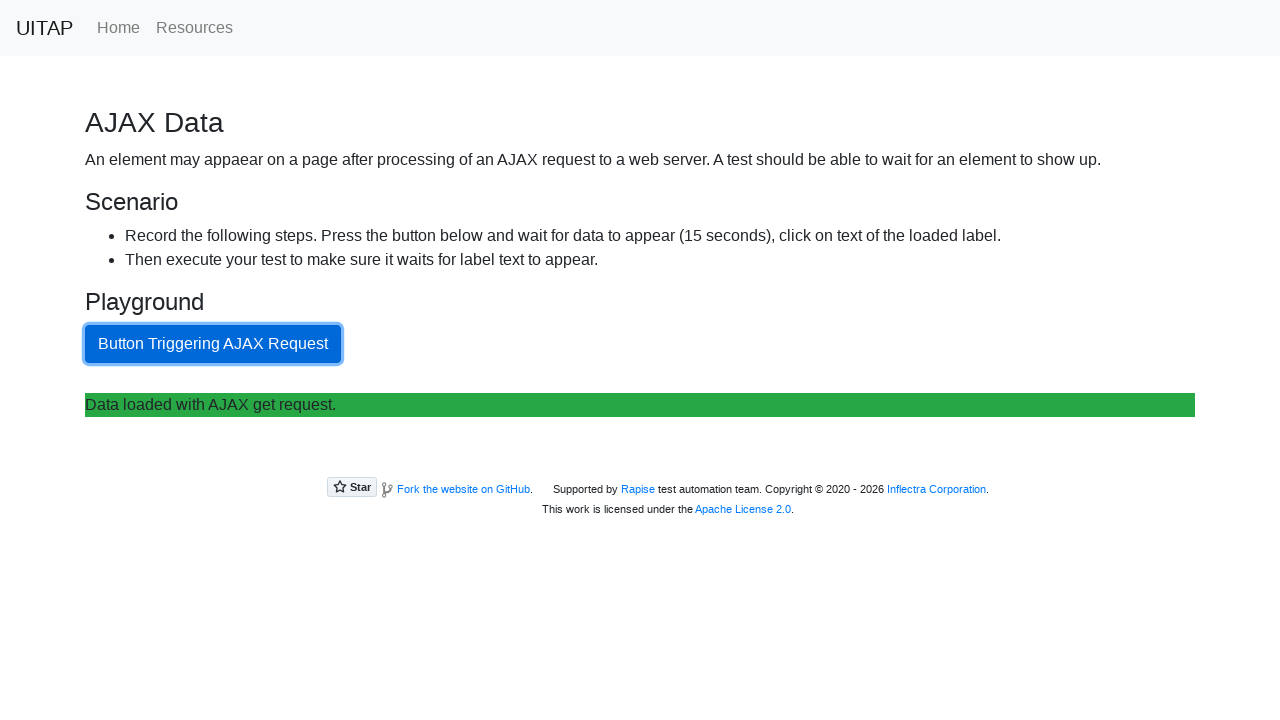

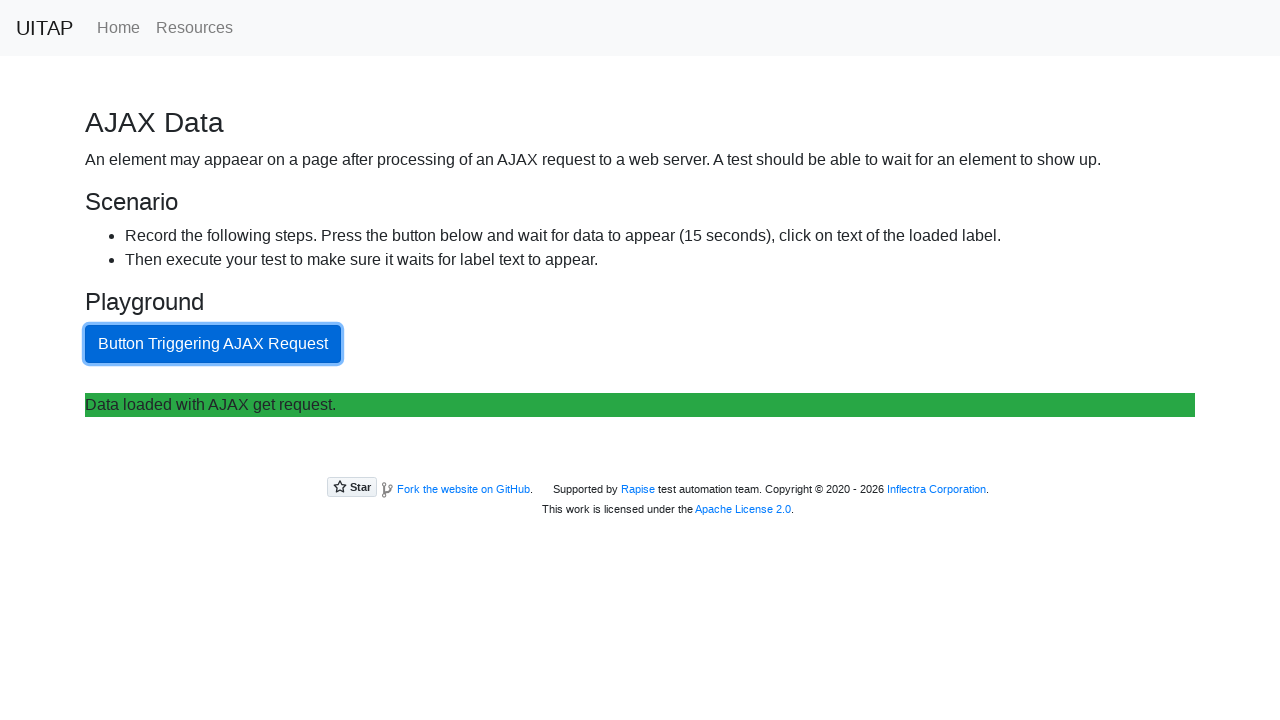